Tests scrolling to form elements and filling in name and date fields on a form

Starting URL: https://formy-project.herokuapp.com/scroll

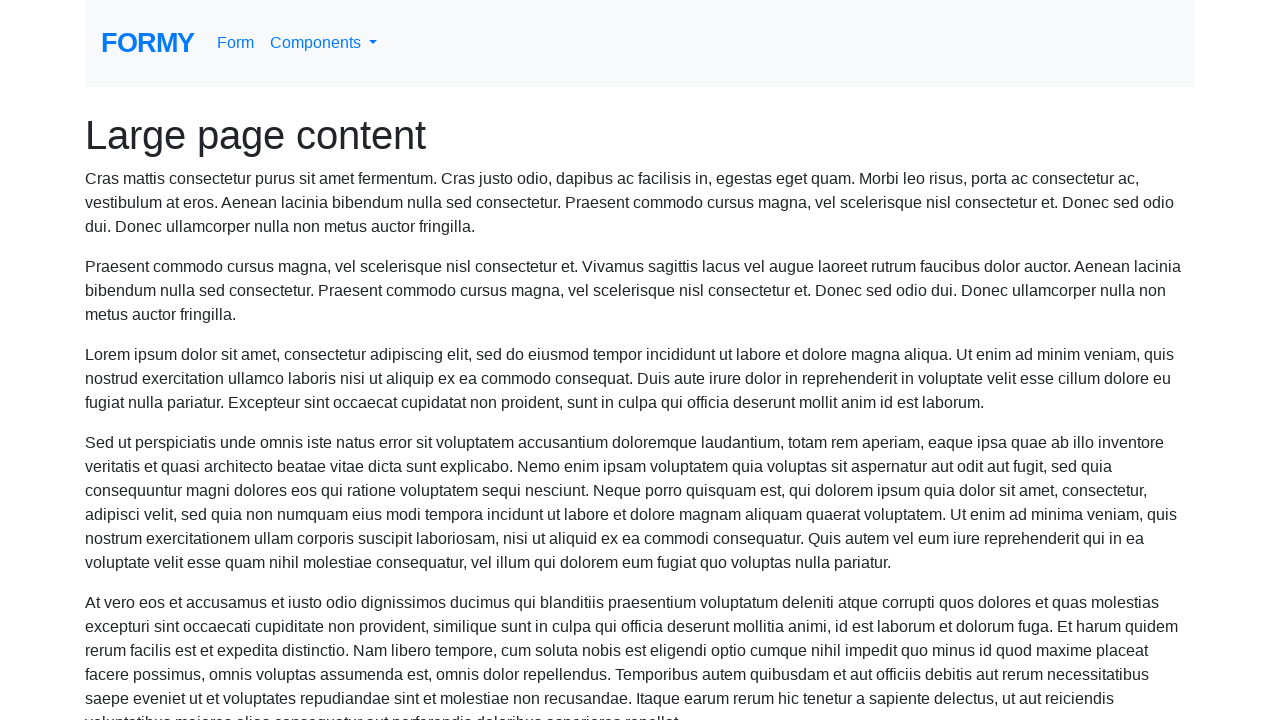

Located name input field
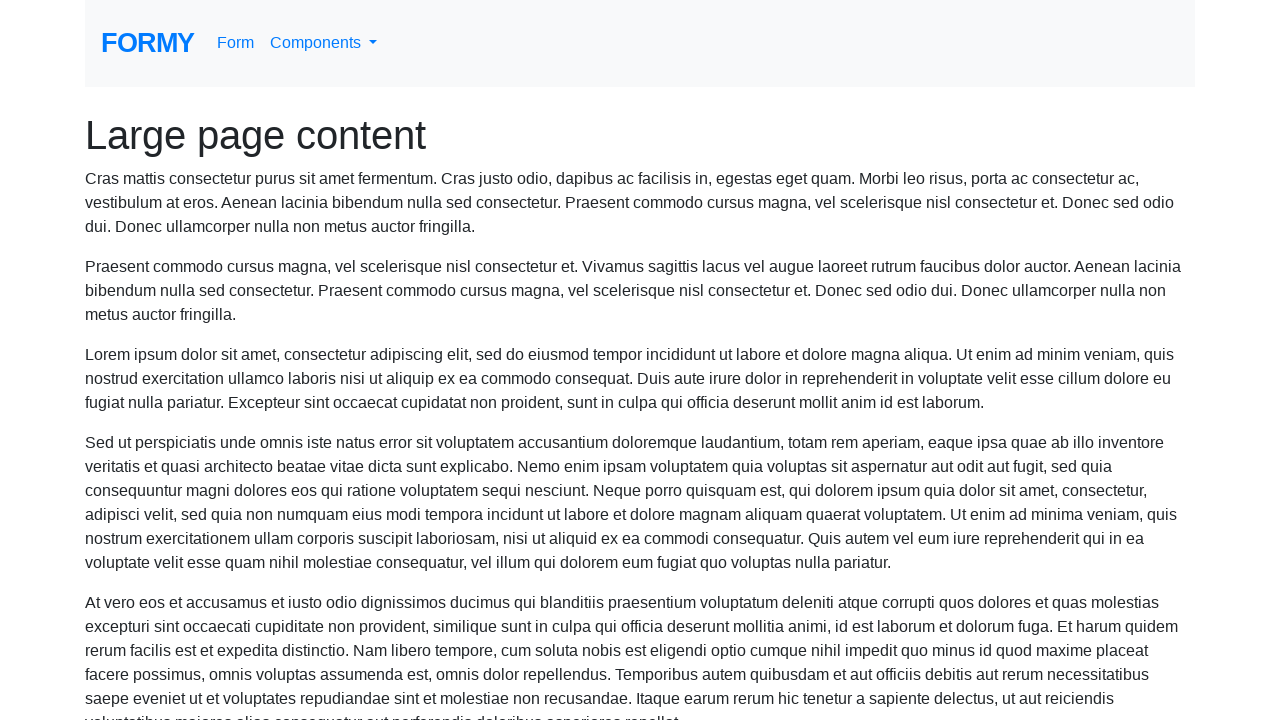

Scrolled to name field
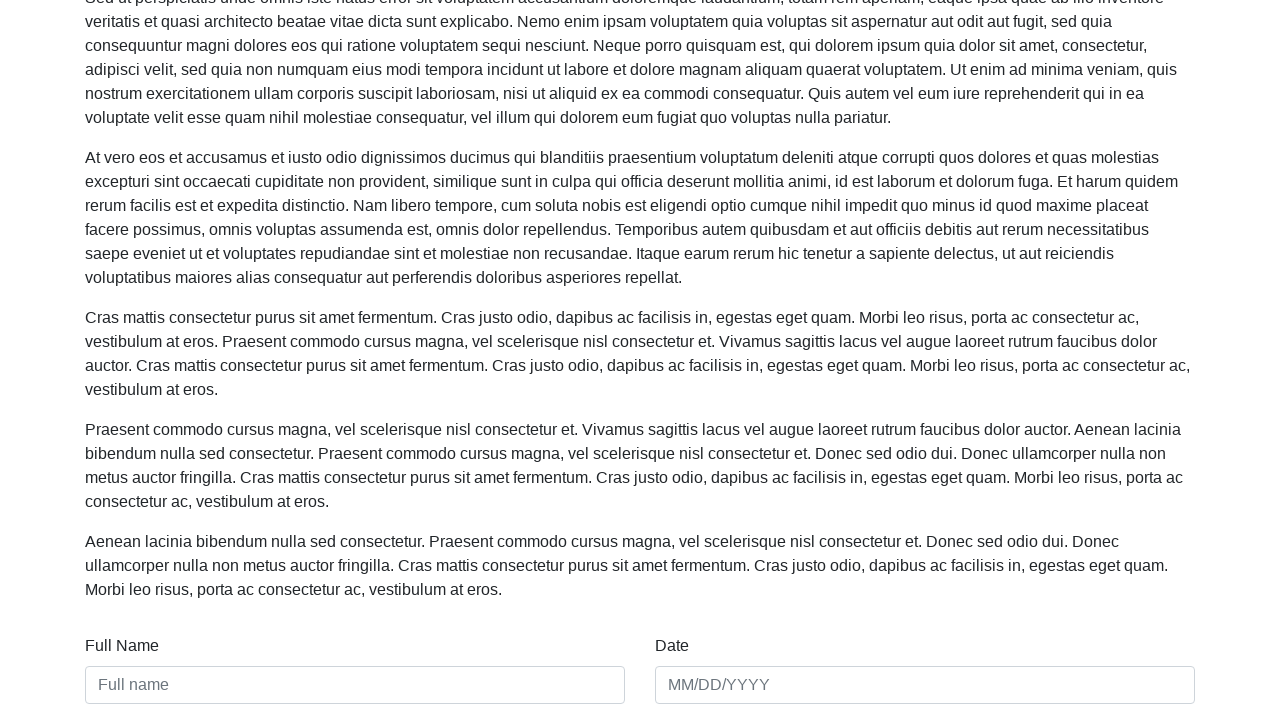

Filled name field with 'Sebastian Becerra' on #name
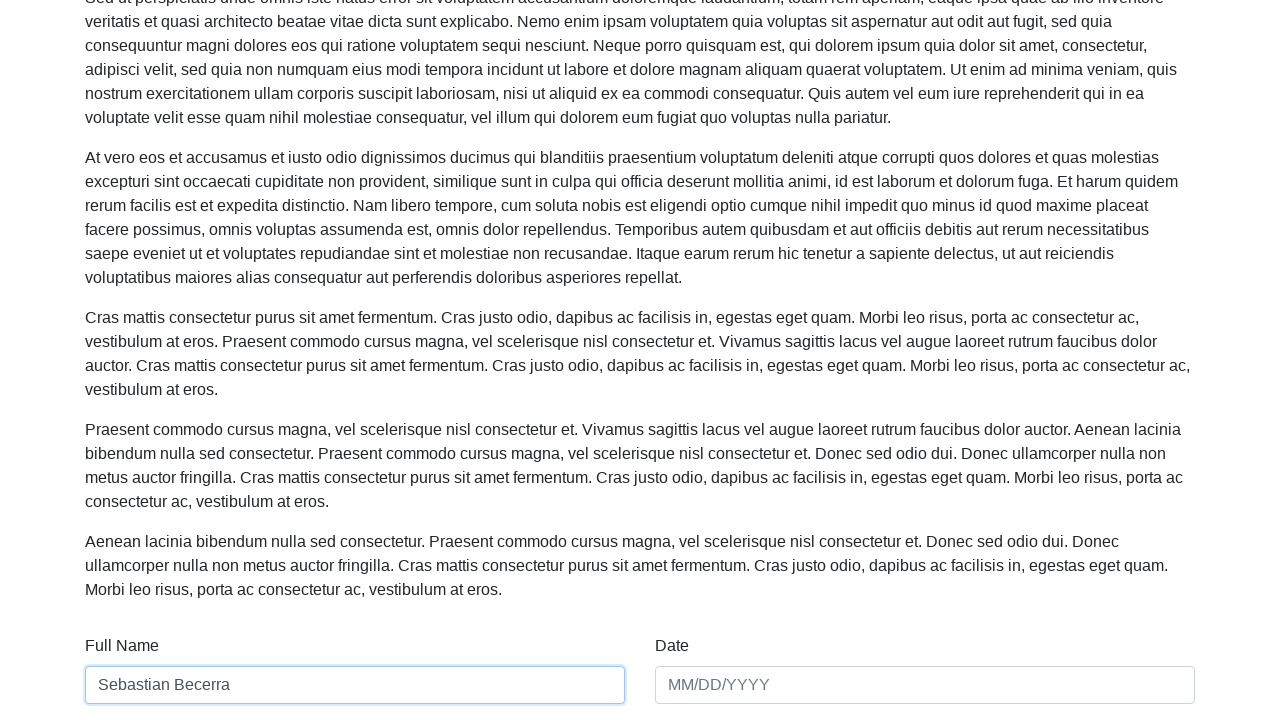

Filled date field with '09-09-2021' on #date
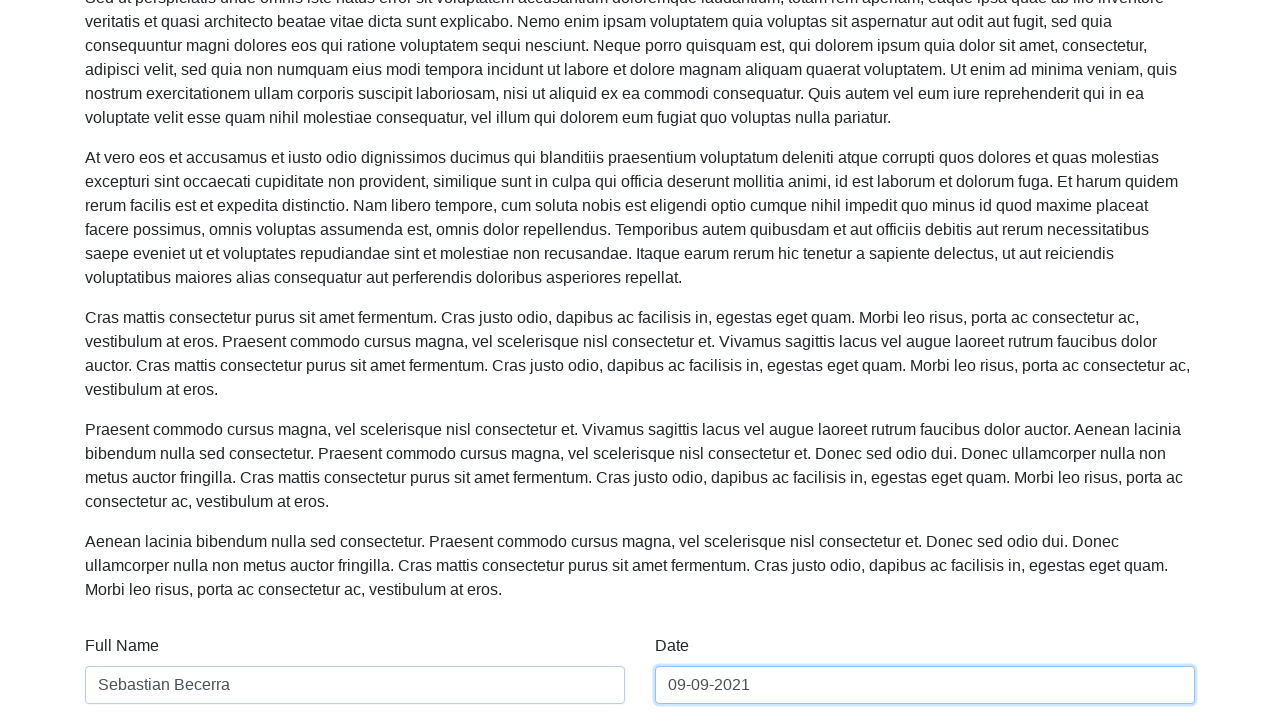

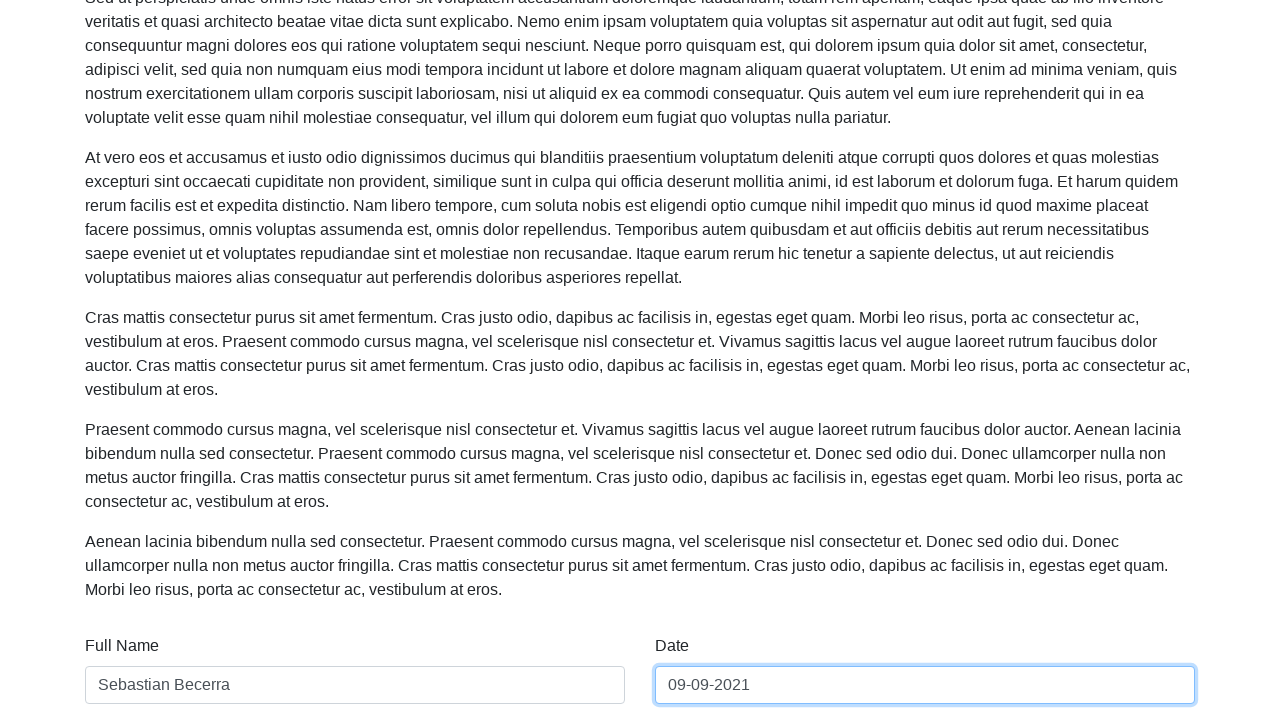